Tests navigating to the Java archive section by clicking the archive link and then navigating back to the downloads page.

Starting URL: https://www.oracle.com/java/technologies/downloads/

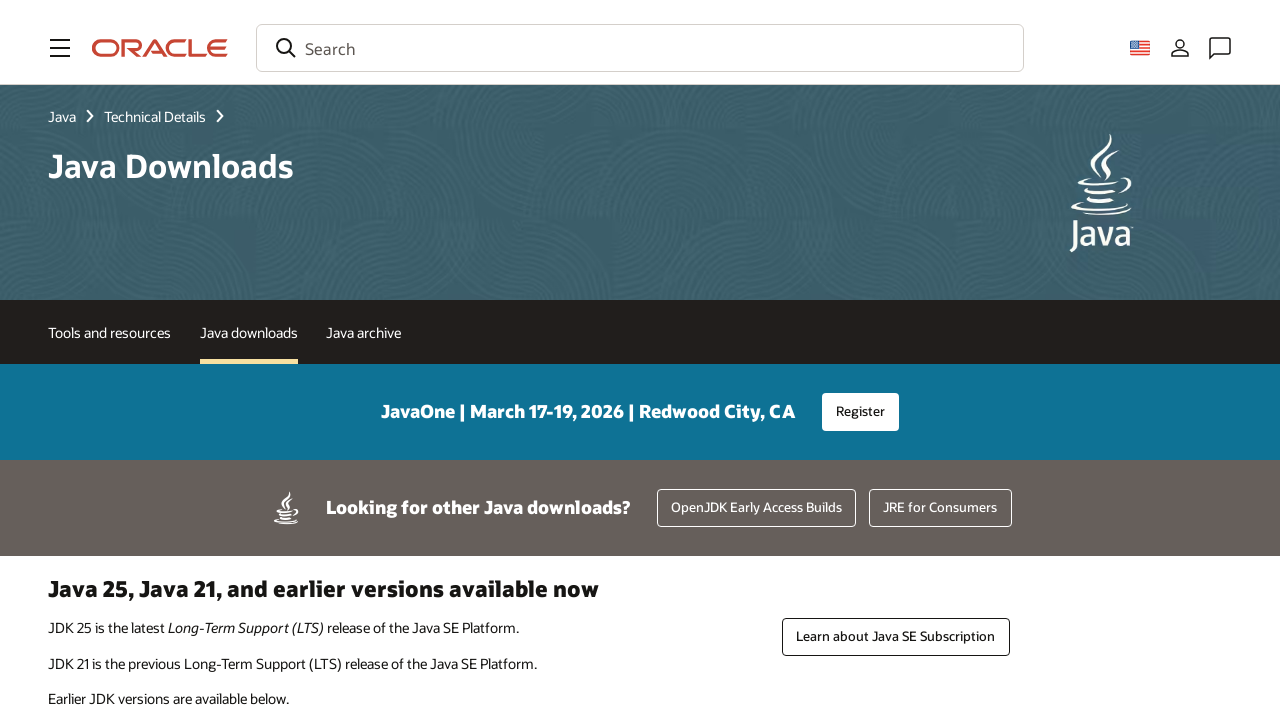

Clicked archive link in Java downloads section at (364, 333) on li.ct12t3 a
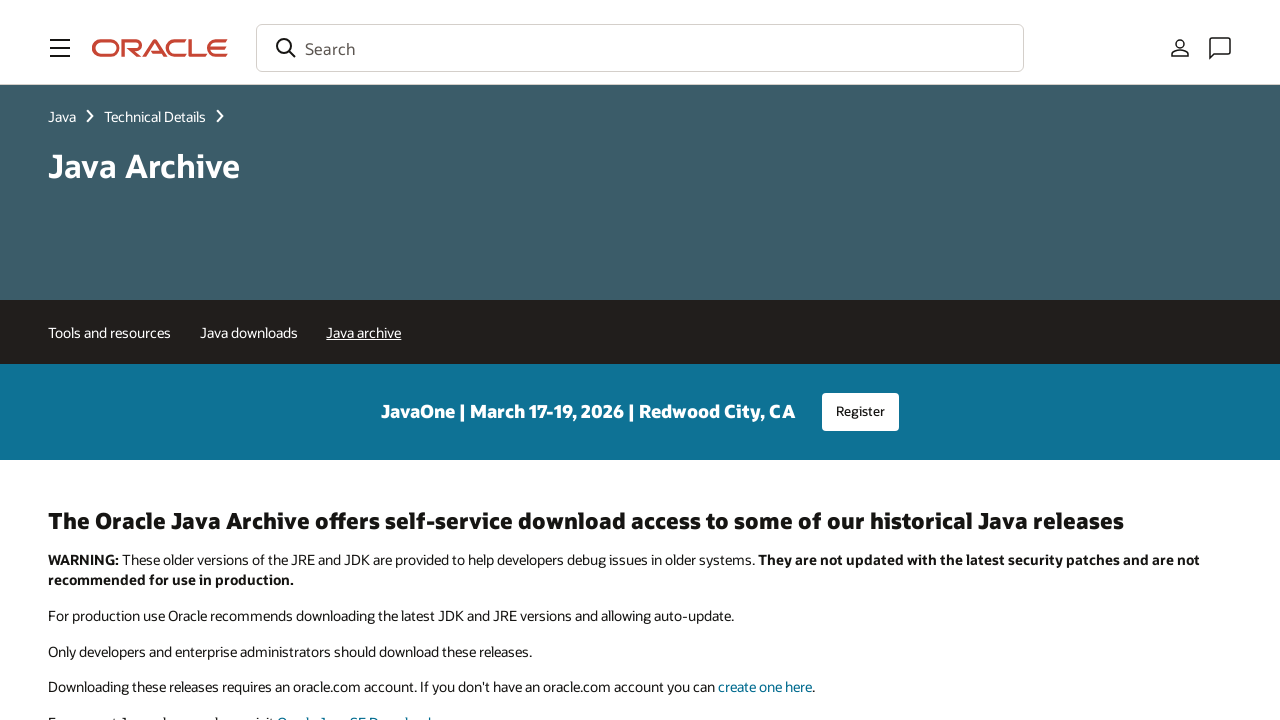

Navigated back to Java downloads page
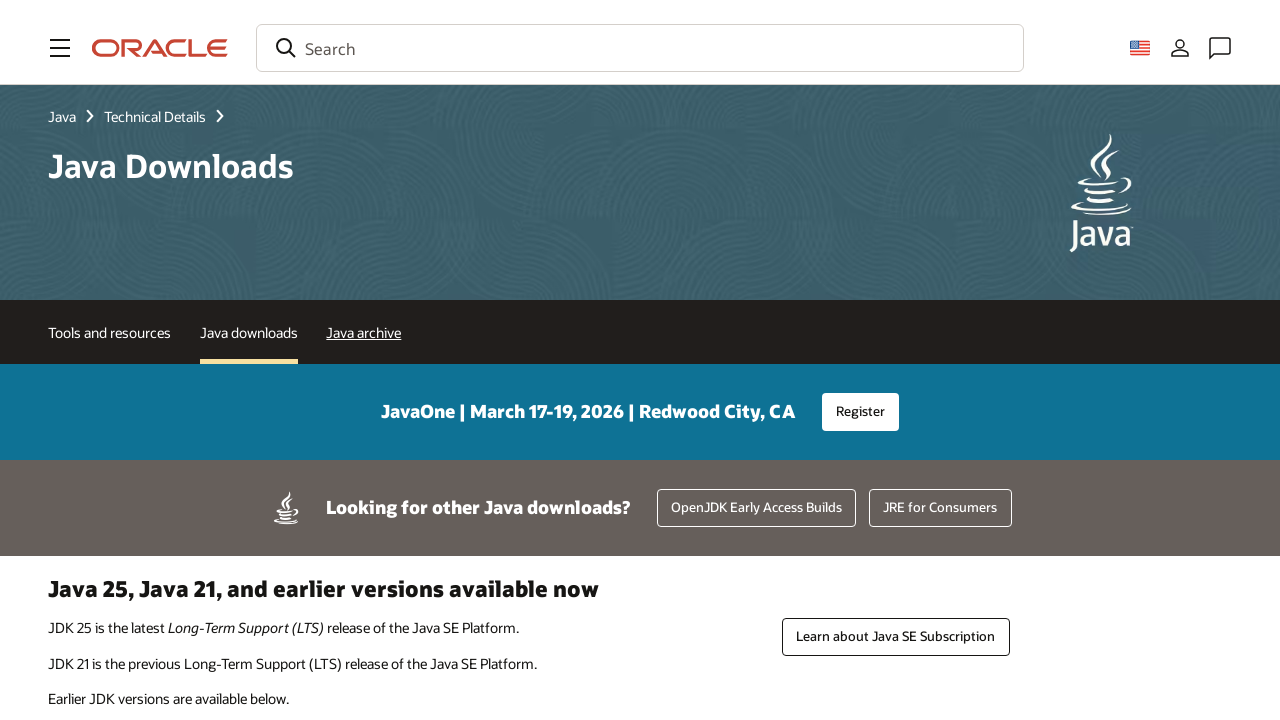

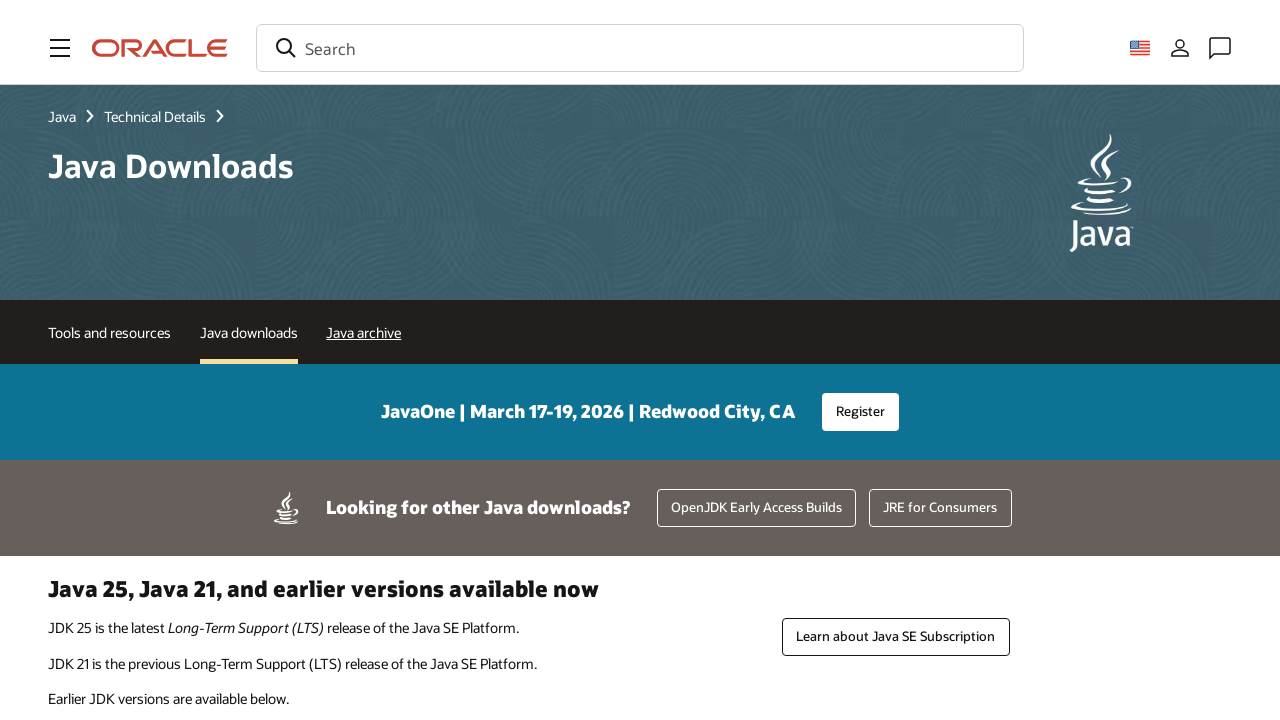